Tests form validation on a registration page by submitting invalid data and verifying alert messages for name, address, and email fields

Starting URL: http://automationbykrishna.com/

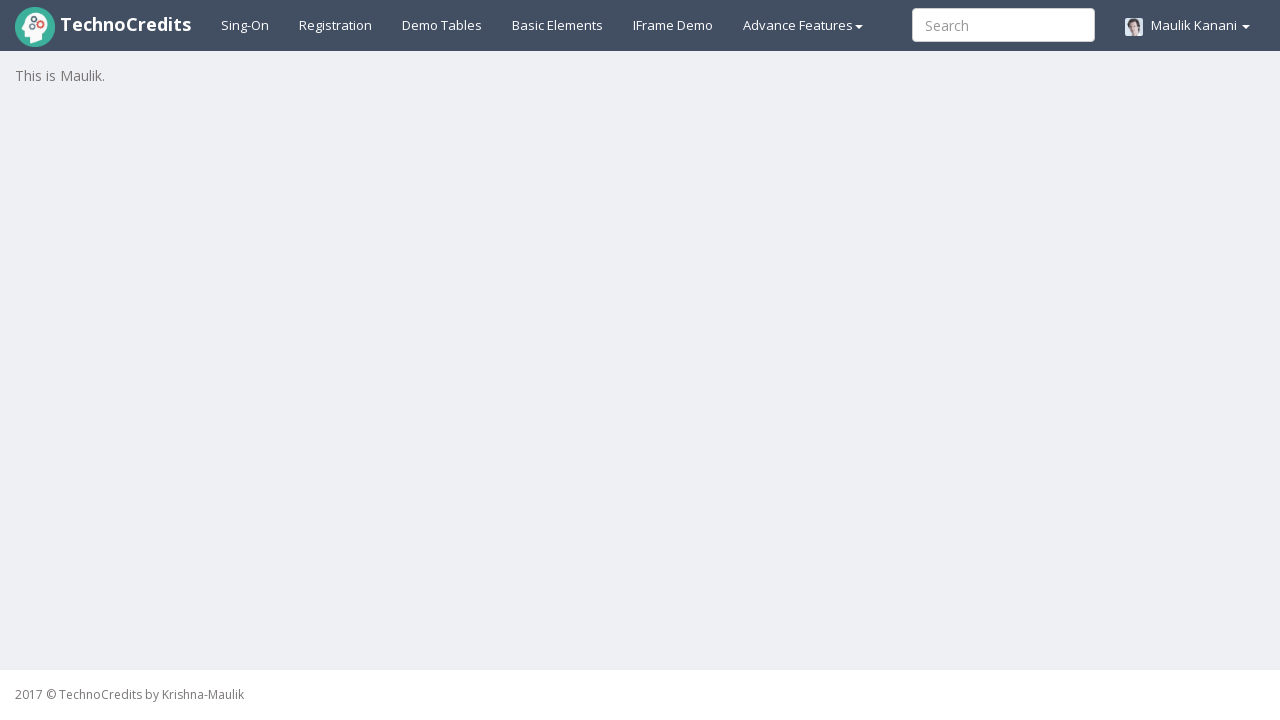

Clicked on Registration link at (336, 25) on text=Registration
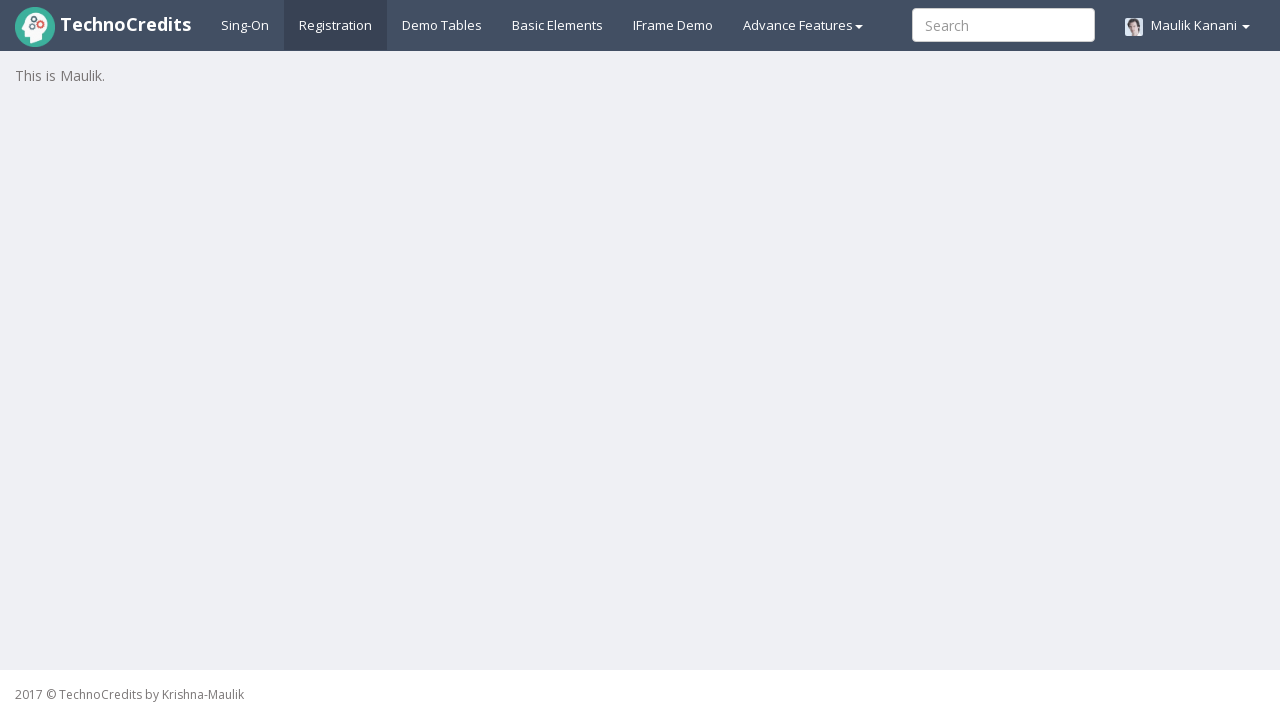

Waited for page to load
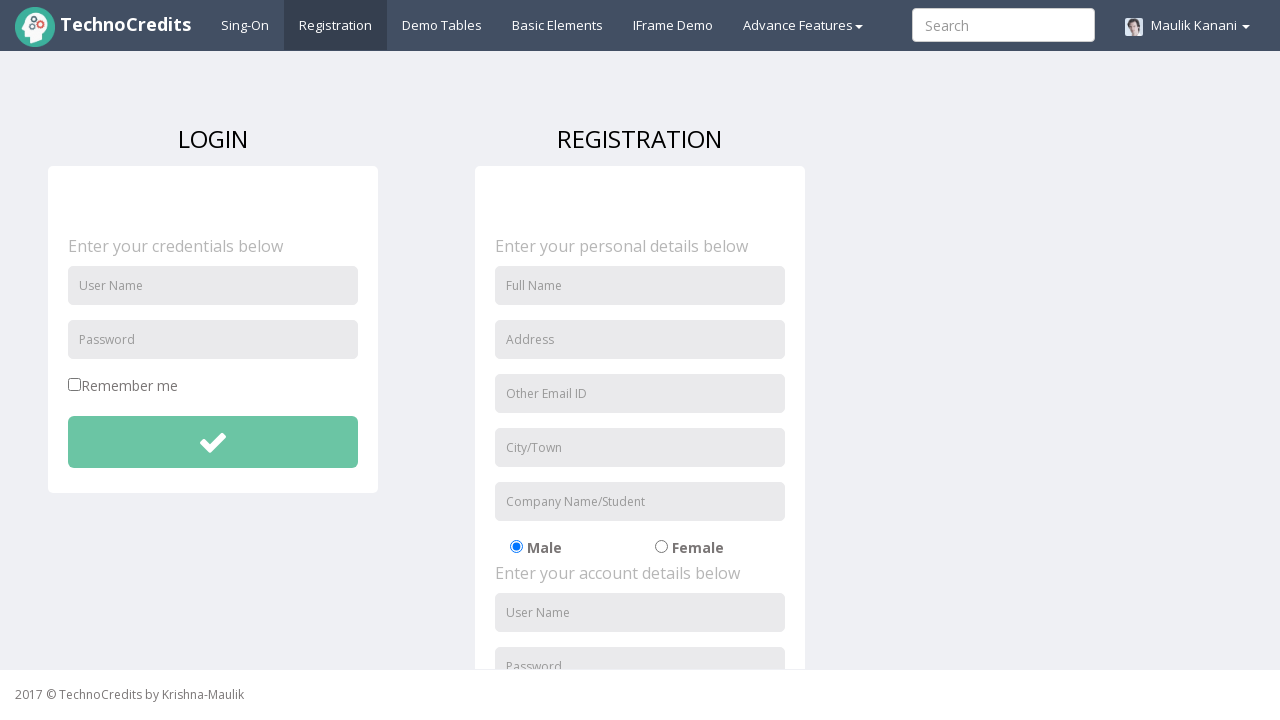

Filled name field with numeric data 'Umesh123' on #fullName
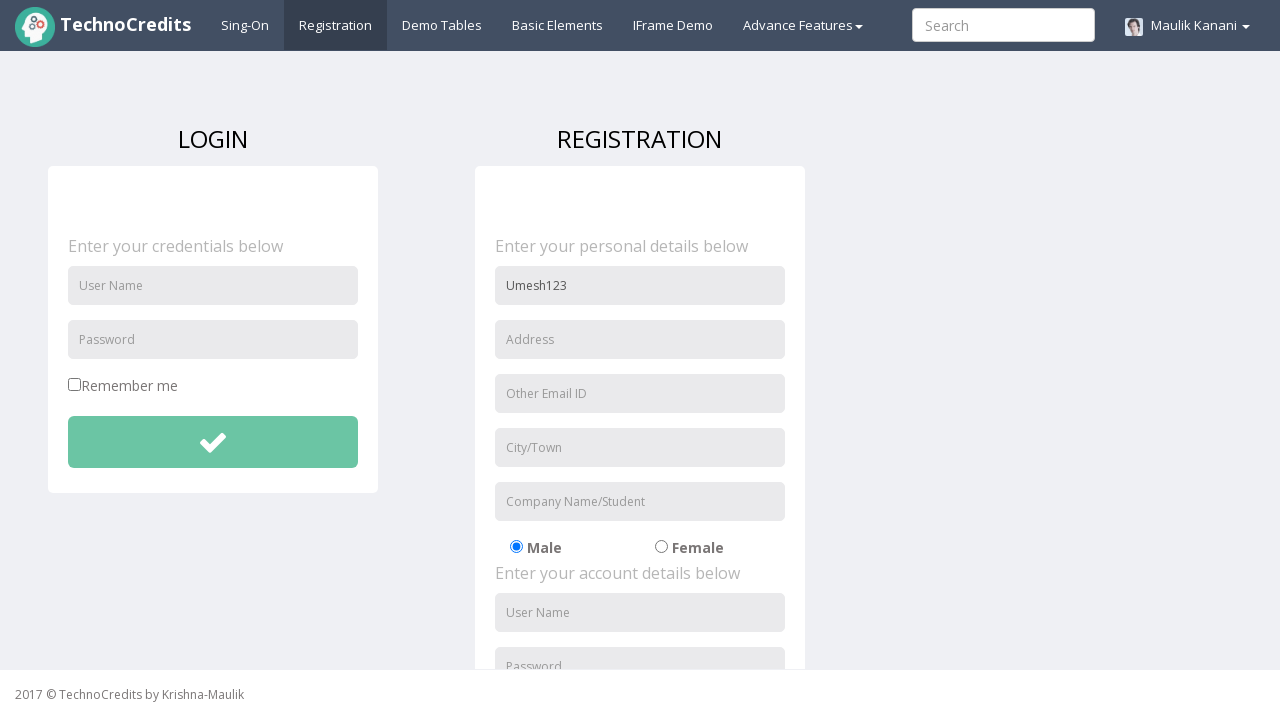

Clicked submit button to trigger name validation alert at (640, 494) on button#btnsubmitsignUp
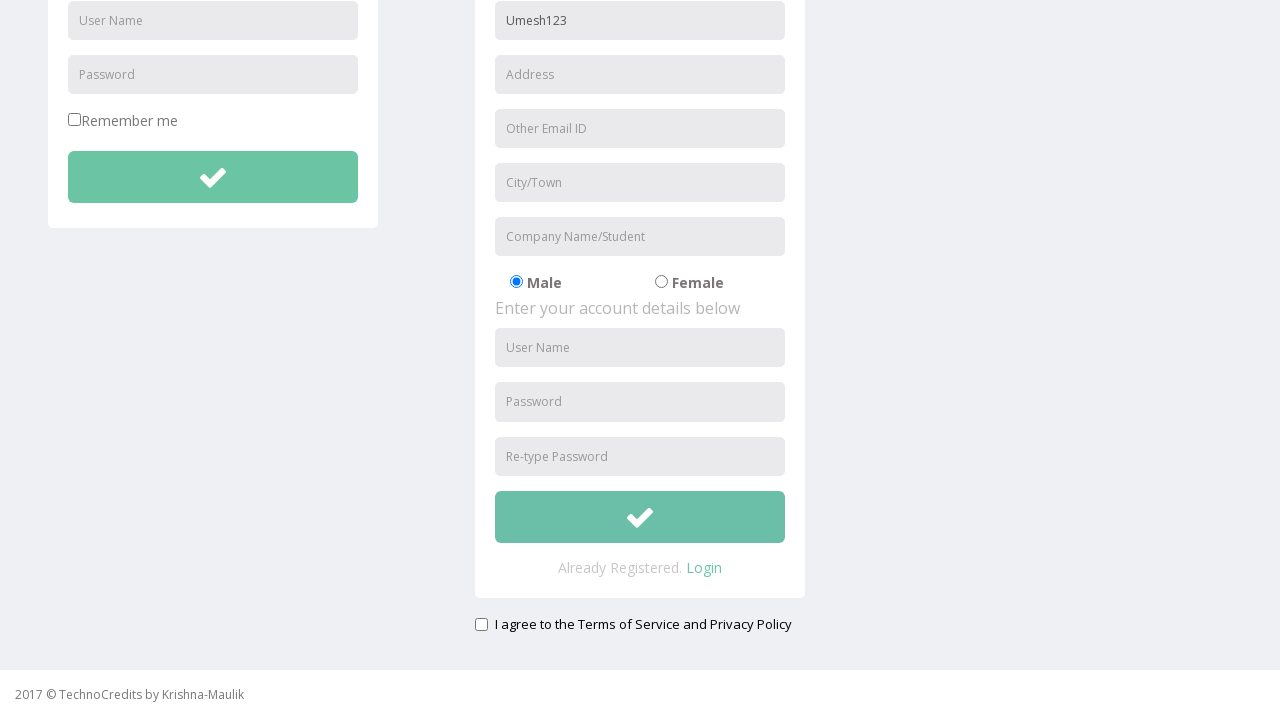

Accepted alert for numeric name validation
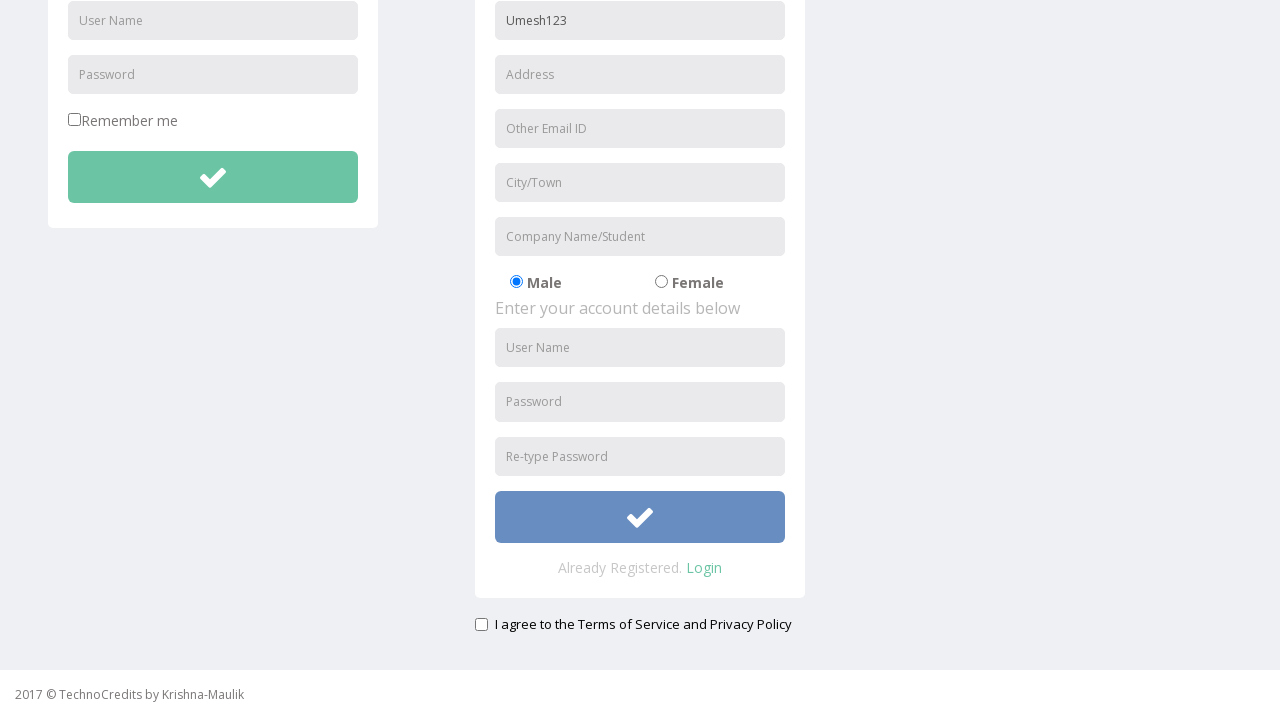

Waited for alert to be processed
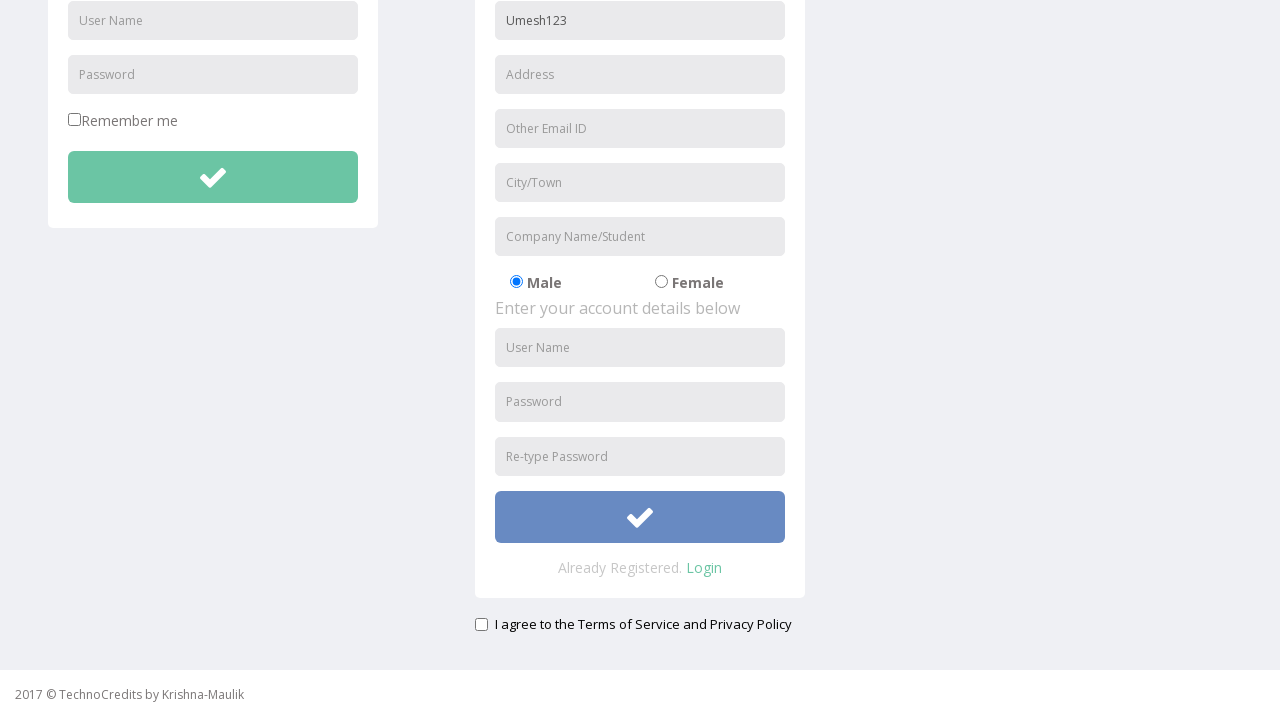

Filled name field with valid name 'UmeshKoli' on #fullName
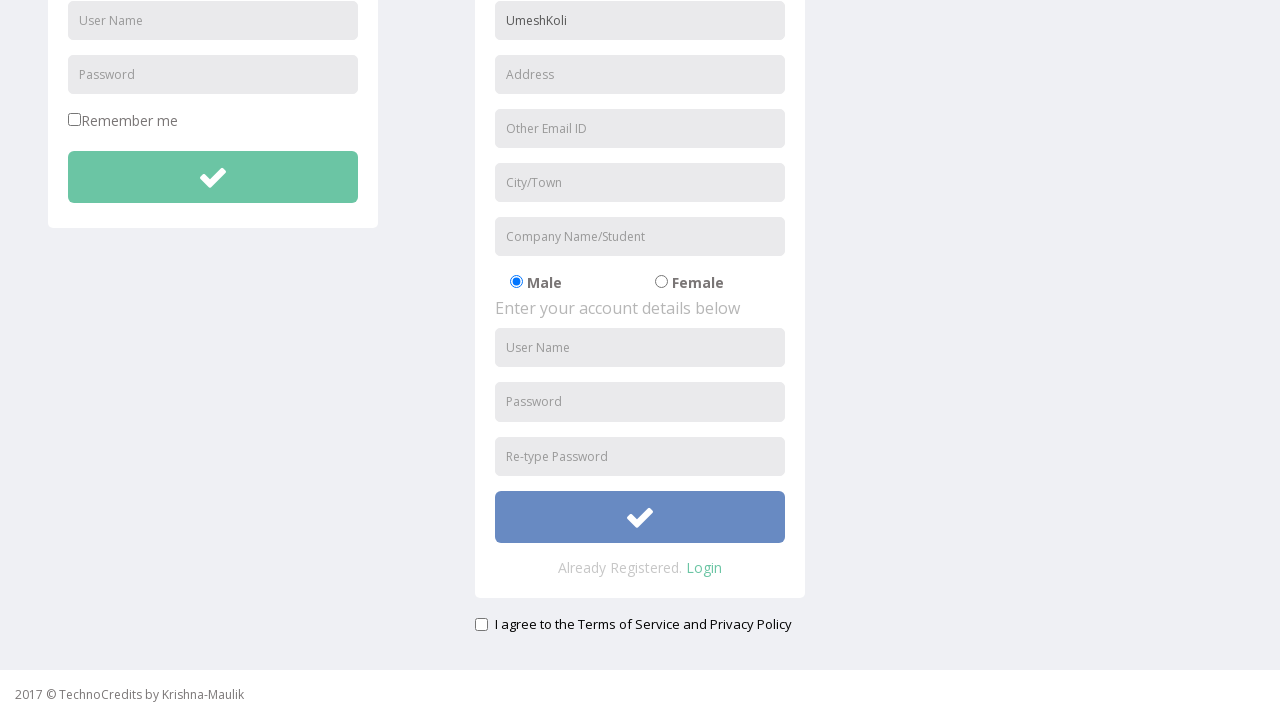

Clicked submit button to trigger address validation alert at (640, 517) on button#btnsubmitsignUp
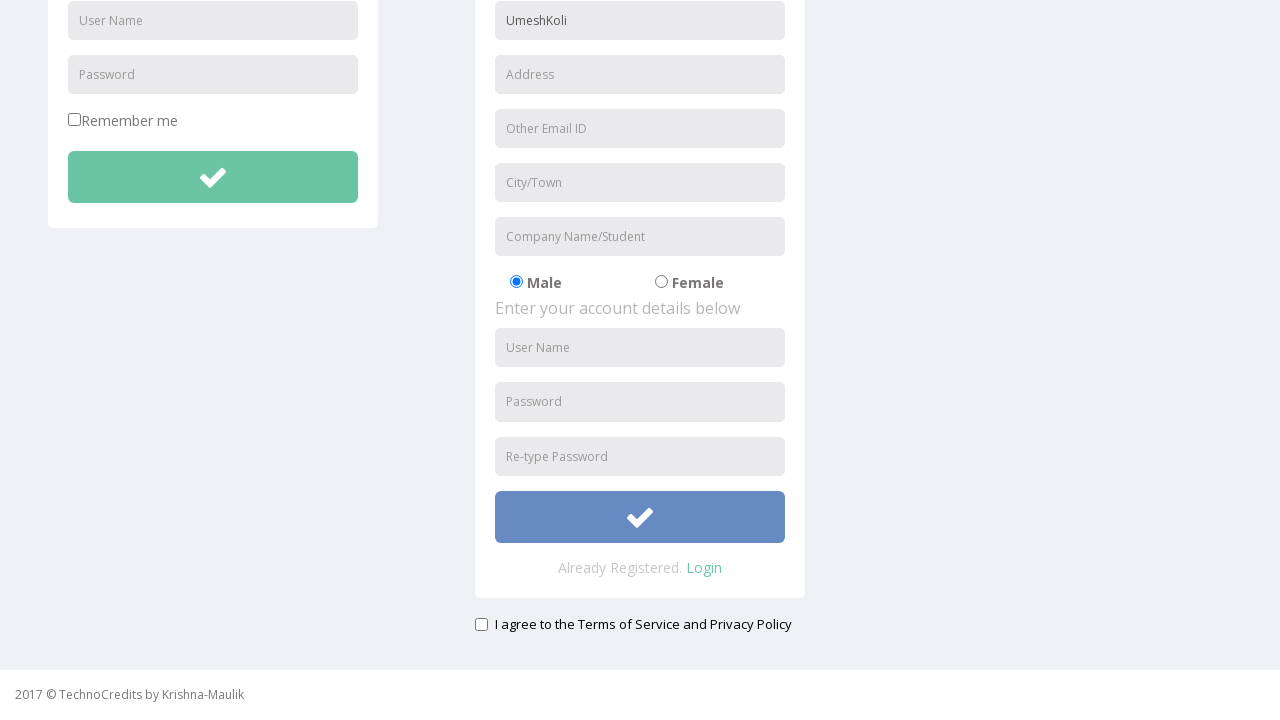

Waited for address validation alert to be processed
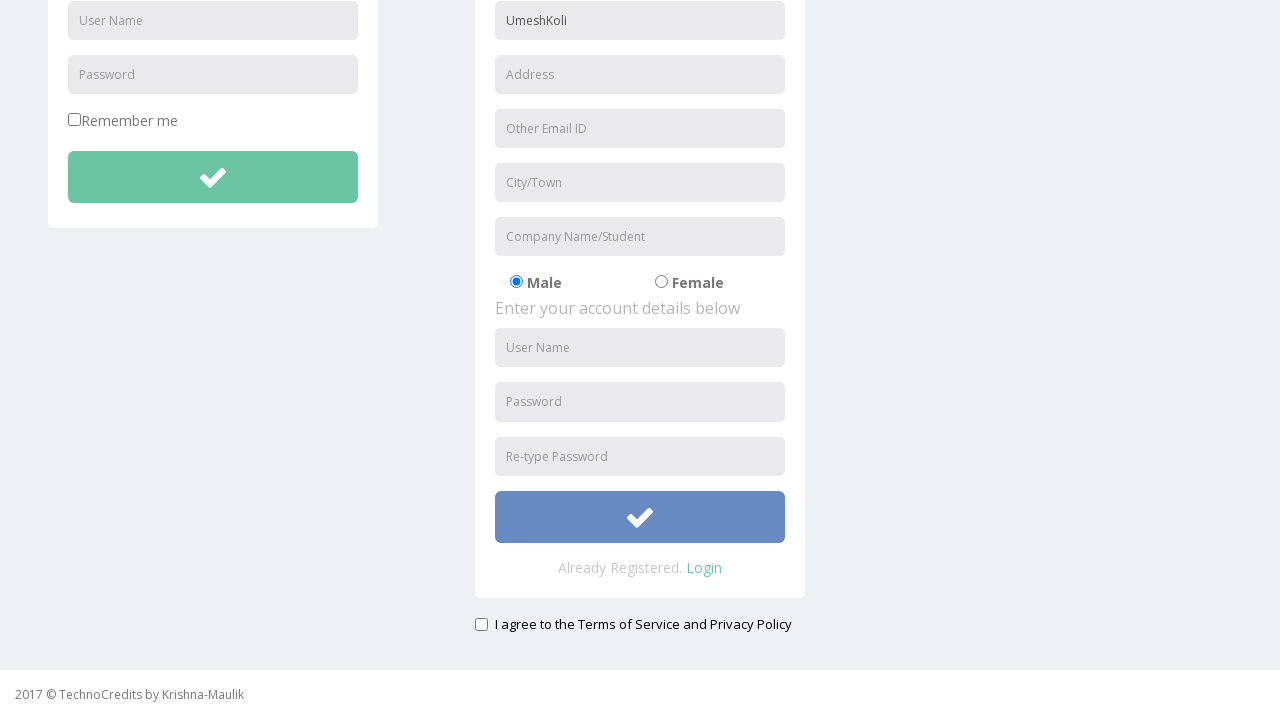

Filled address field with 'Wakad' on input#address
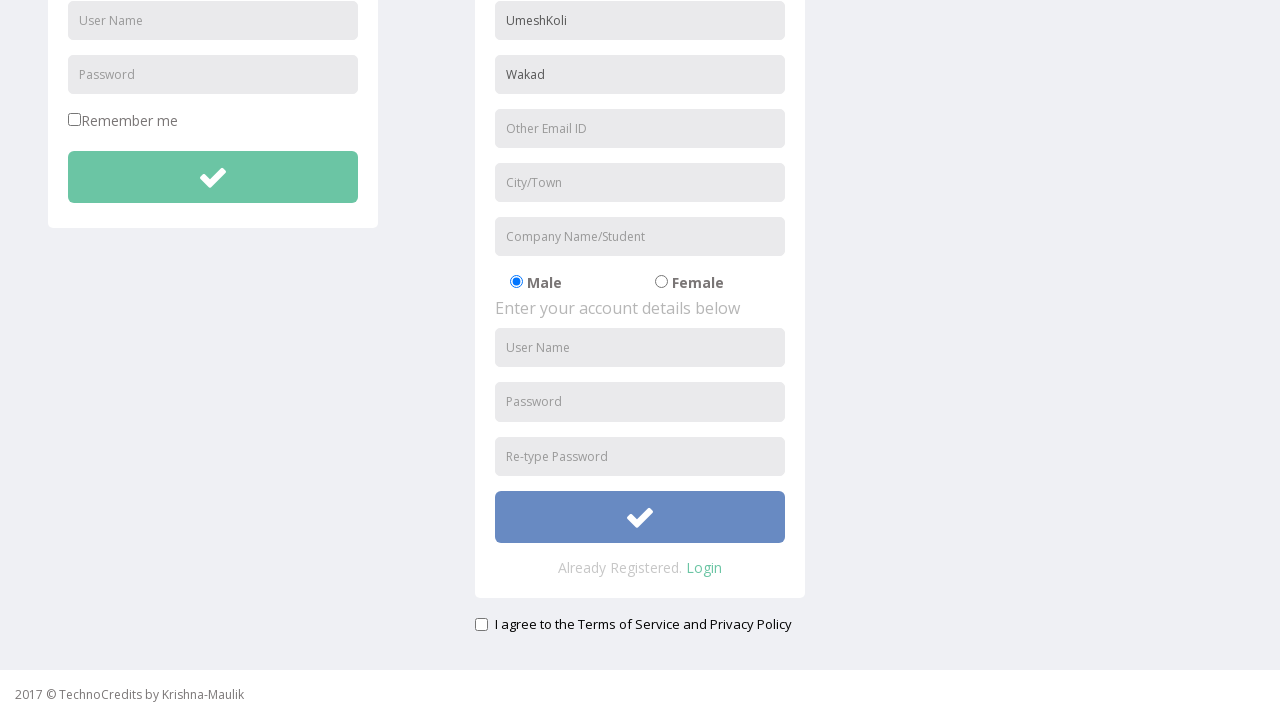

Clicked submit button to trigger email validation alert at (640, 517) on button#btnsubmitsignUp
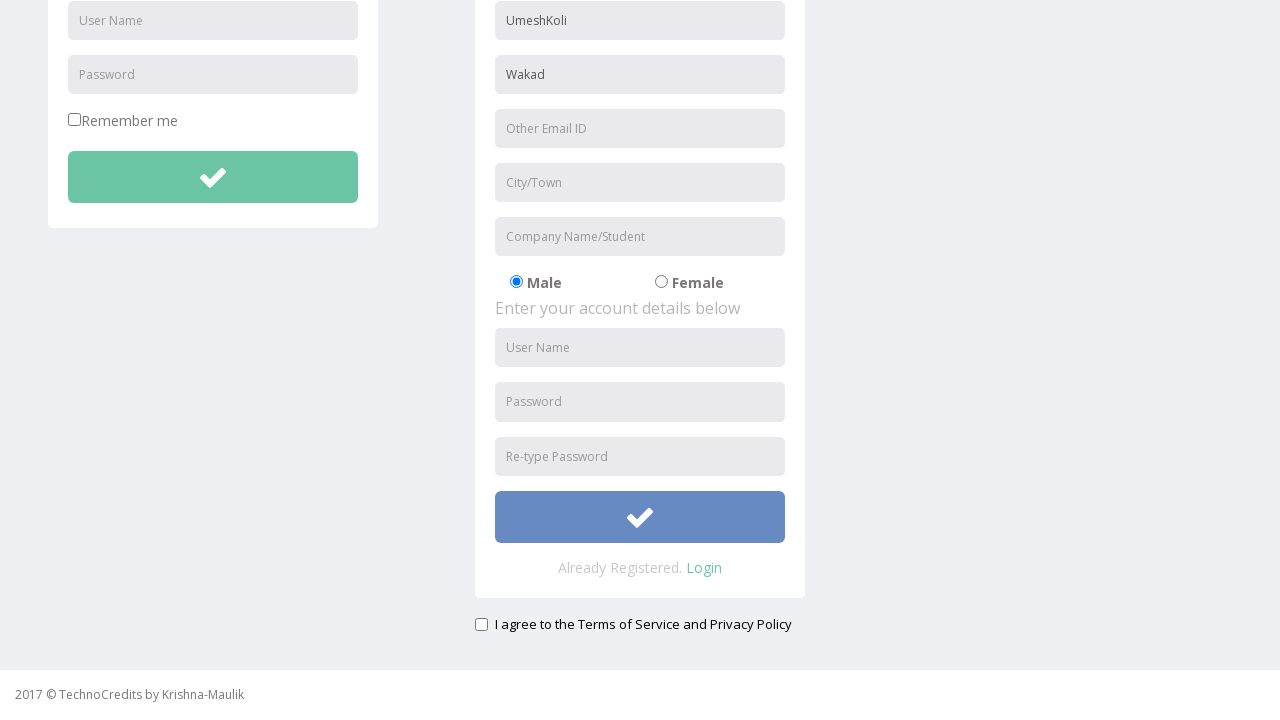

Waited for email validation alert to be processed
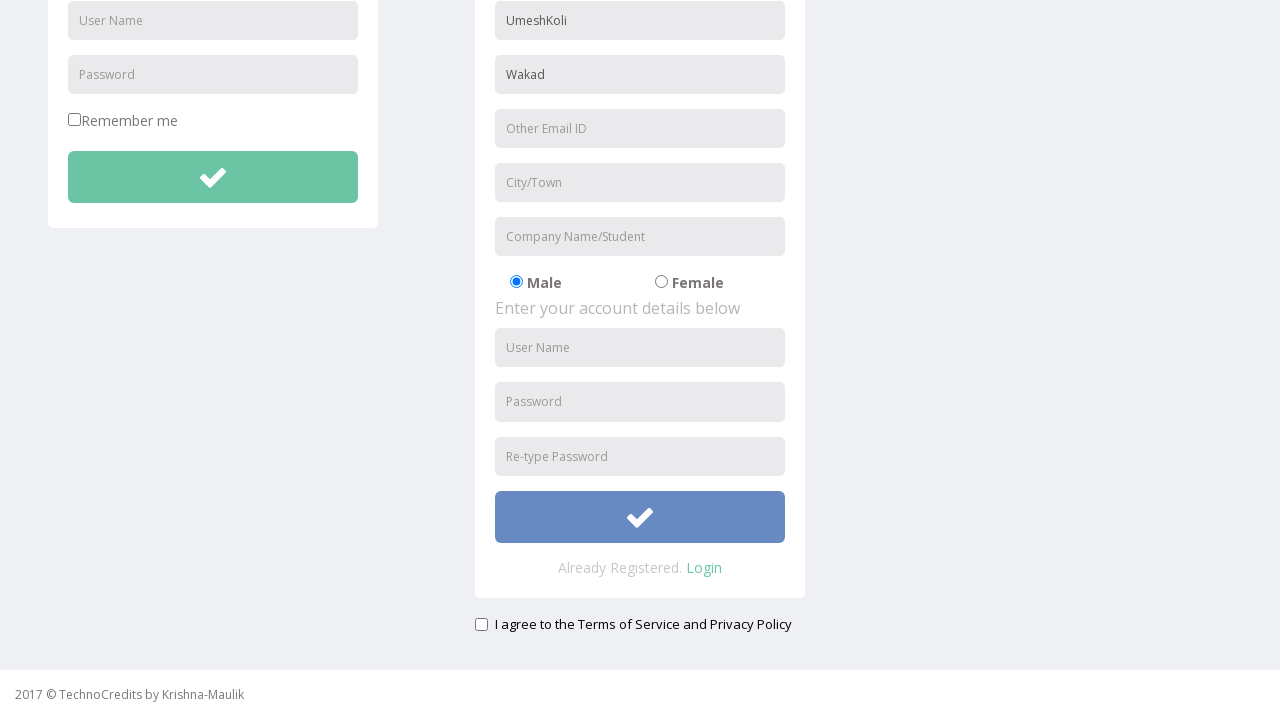

Filled email field with invalid email format 'umeshkumar.koli' on input#useremail
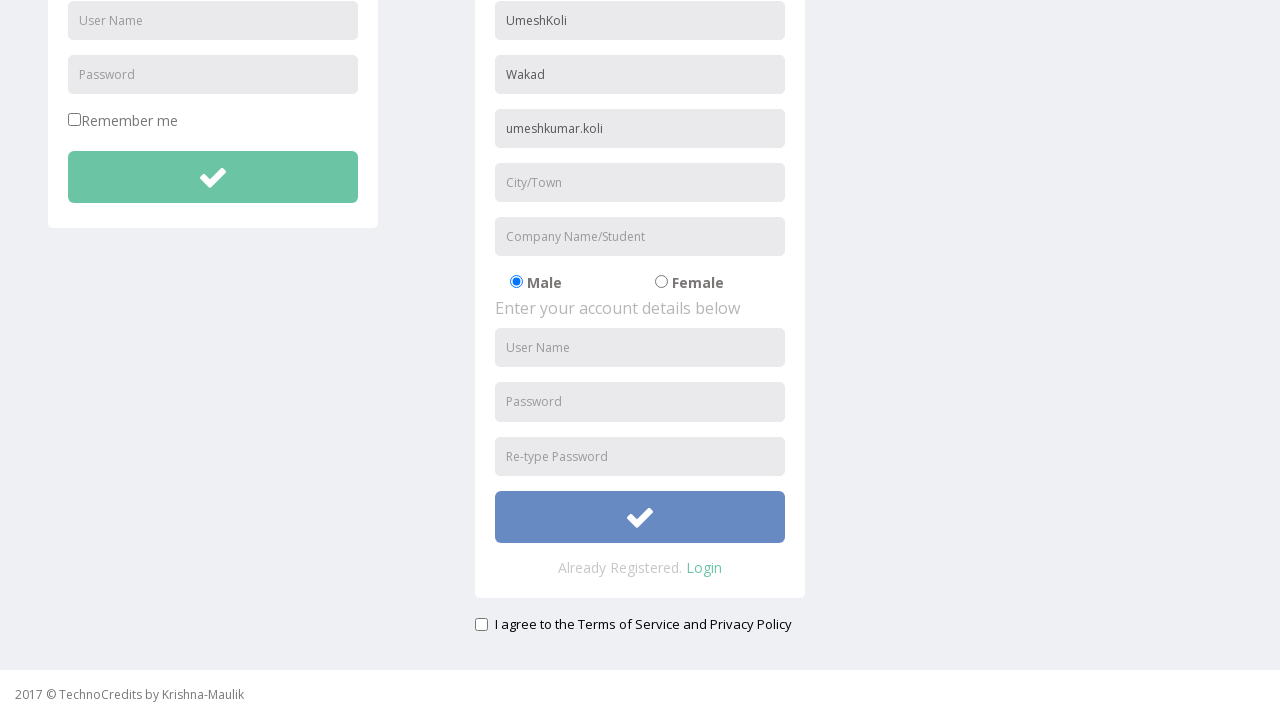

Clicked submit button to trigger invalid email format validation alert at (640, 517) on button#btnsubmitsignUp
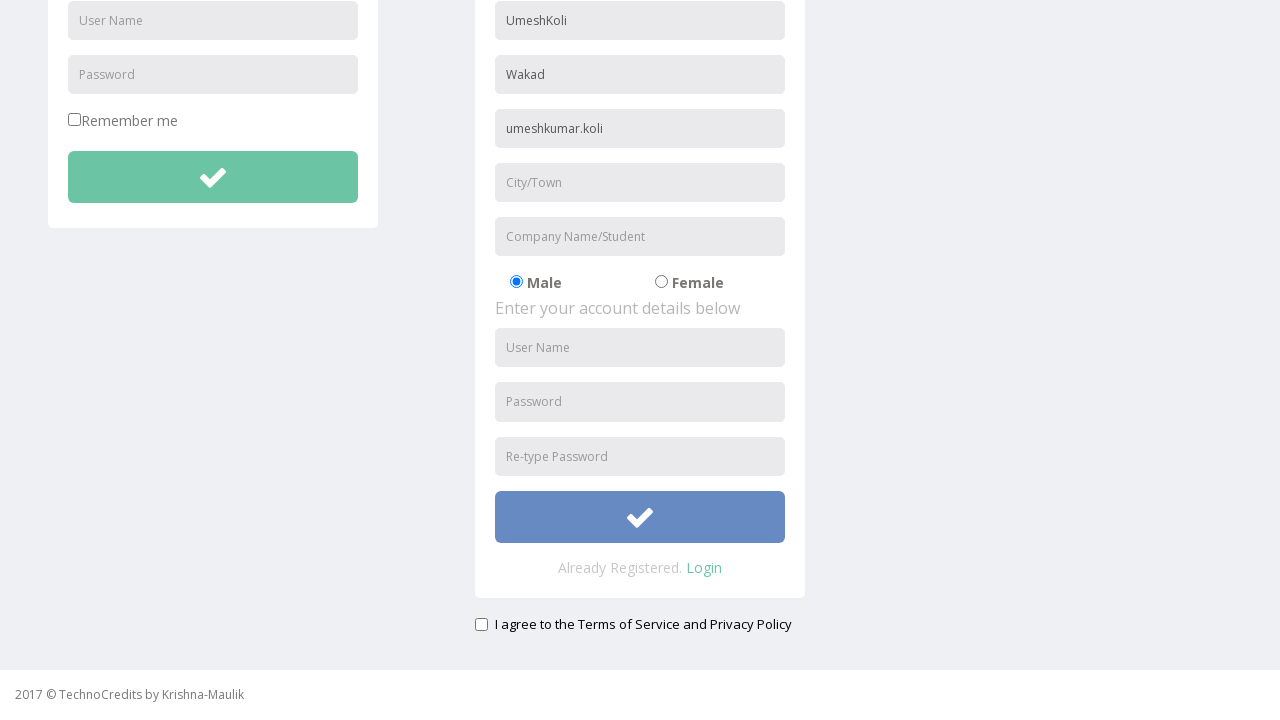

Waited for invalid email format alert to be processed
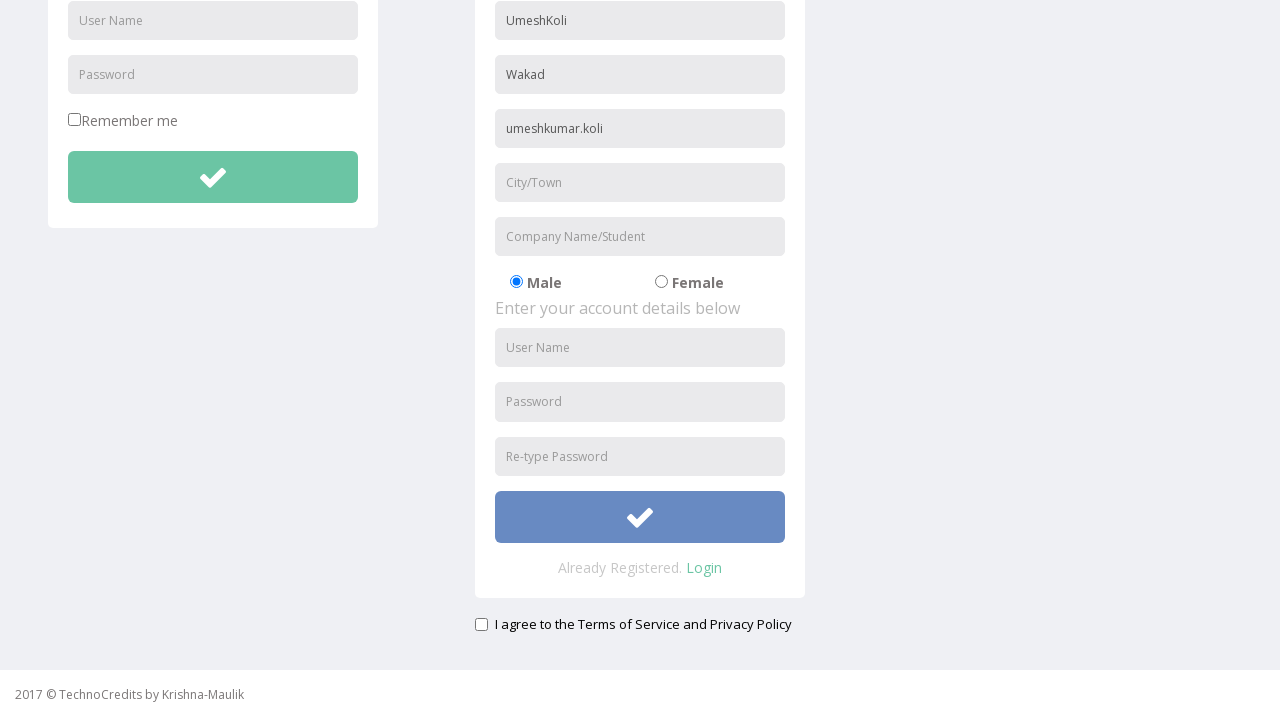

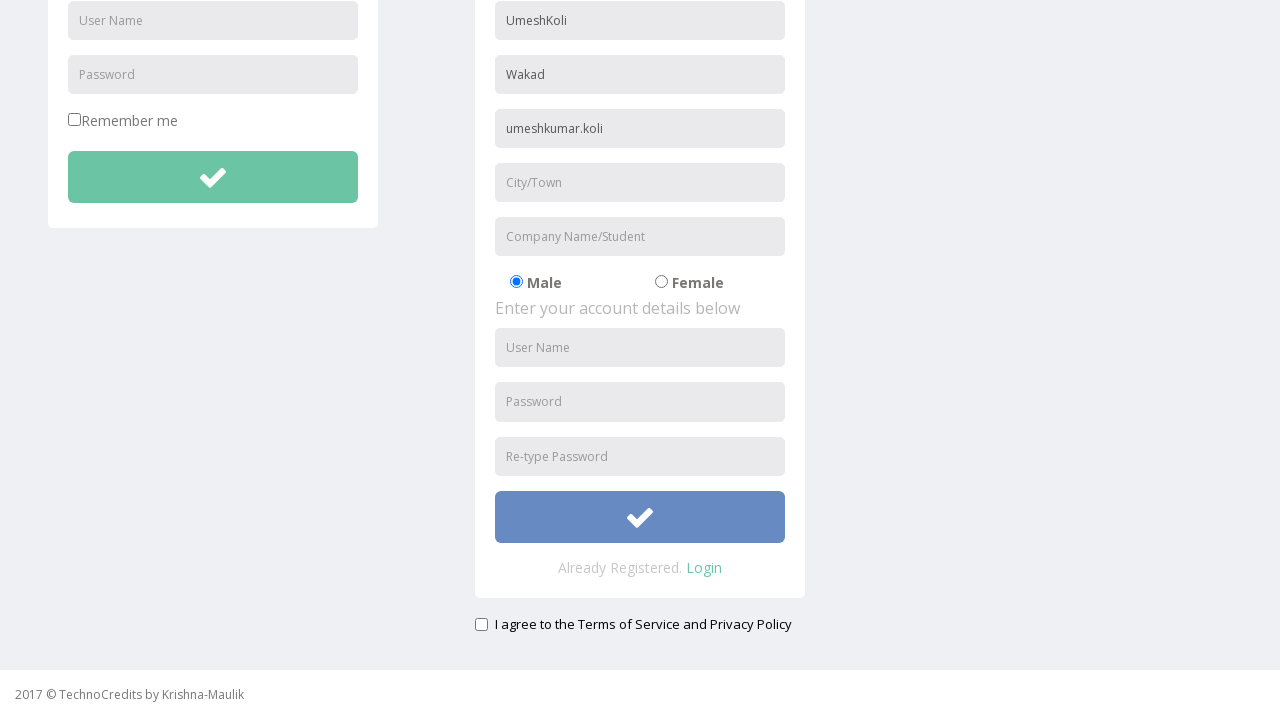